Navigates to the mytokri.com homepage and verifies the page loads by checking the title

Starting URL: http://www.mytokri.com

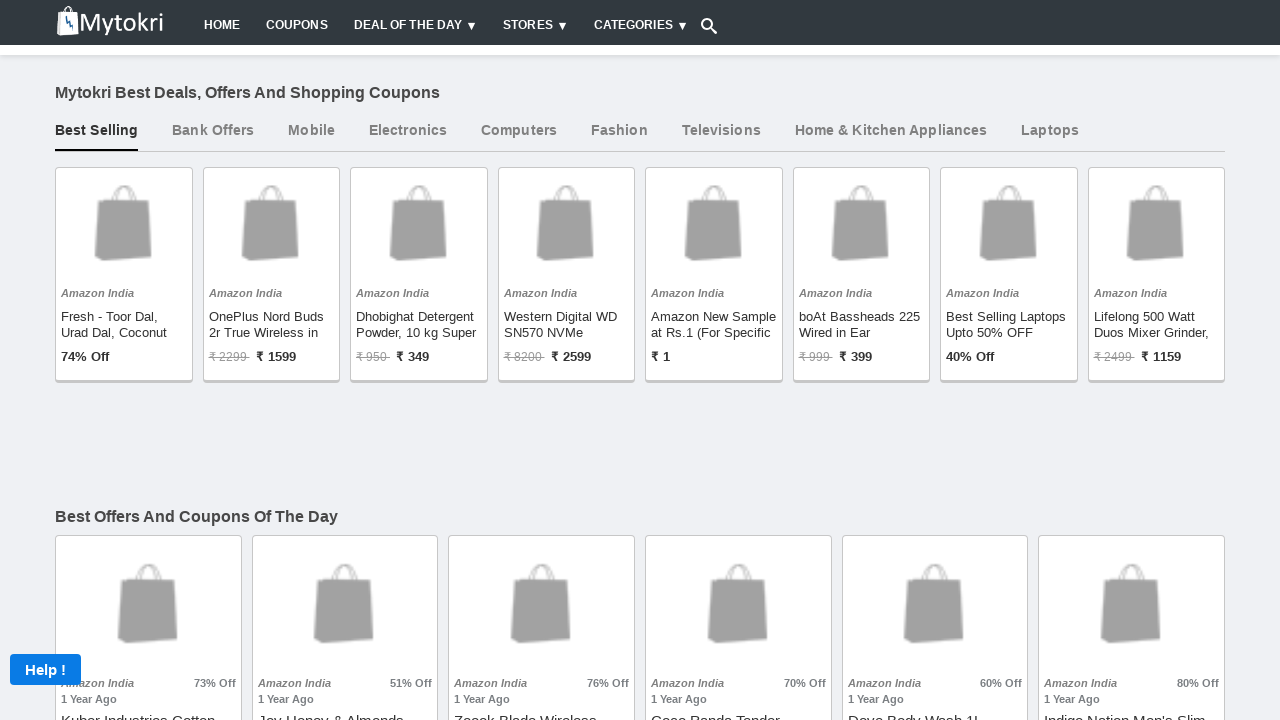

Navigated to mytokri.com homepage
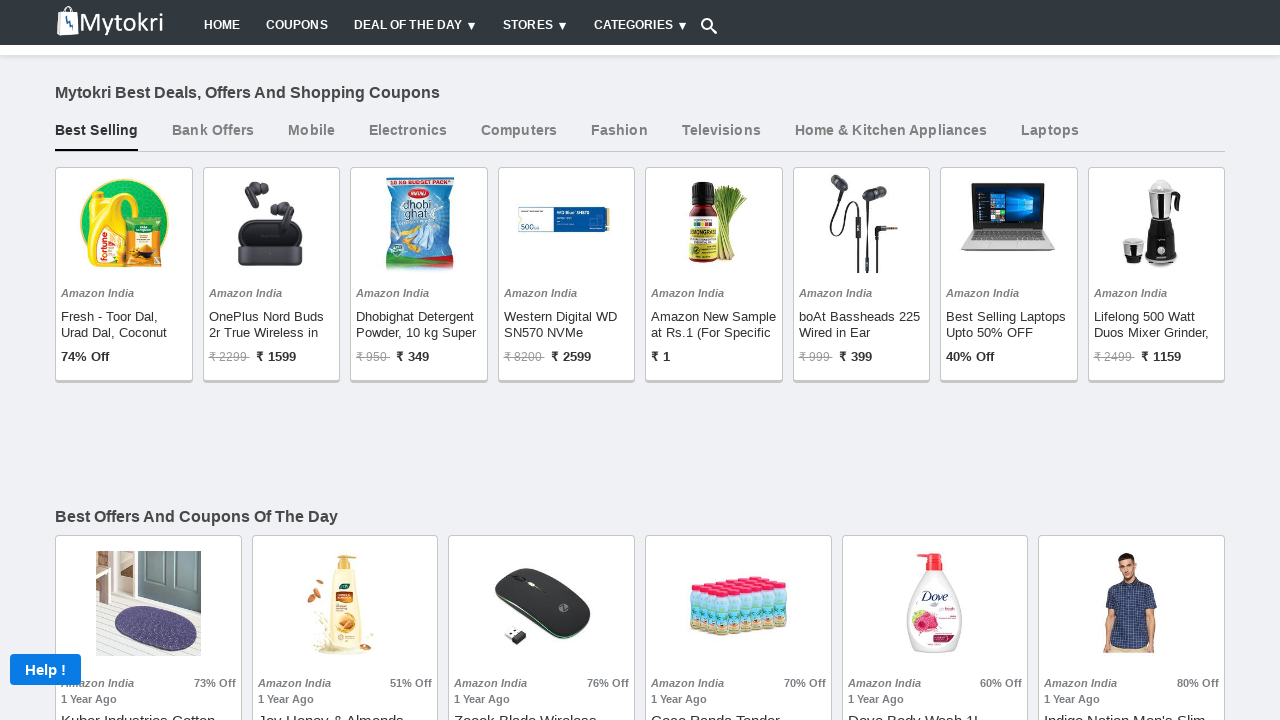

Page DOM content loaded
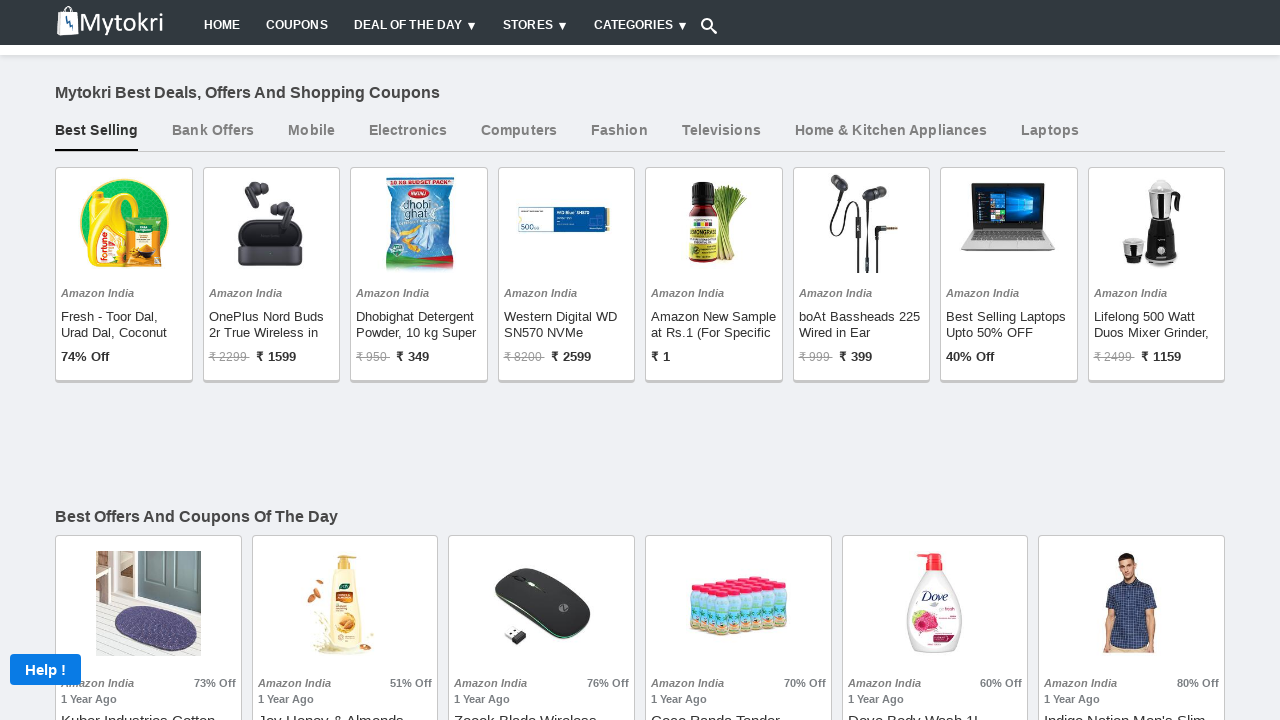

Retrieved page title
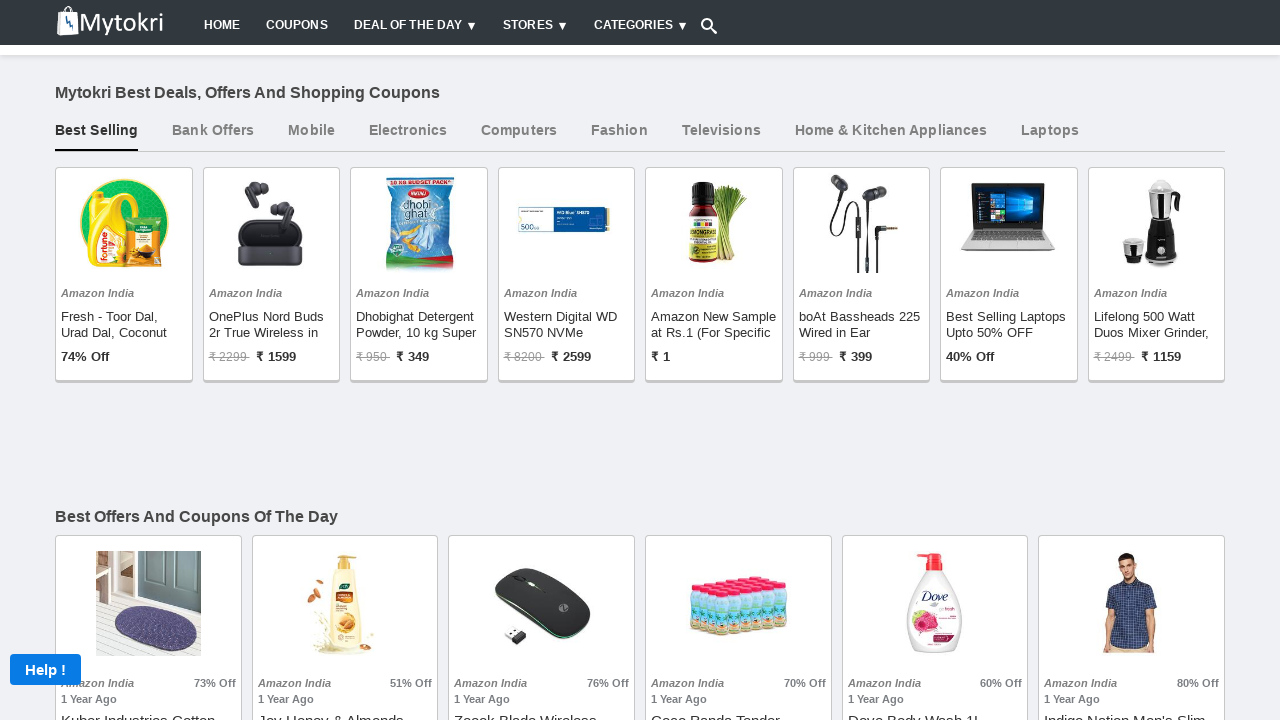

Verified page title is present and non-empty
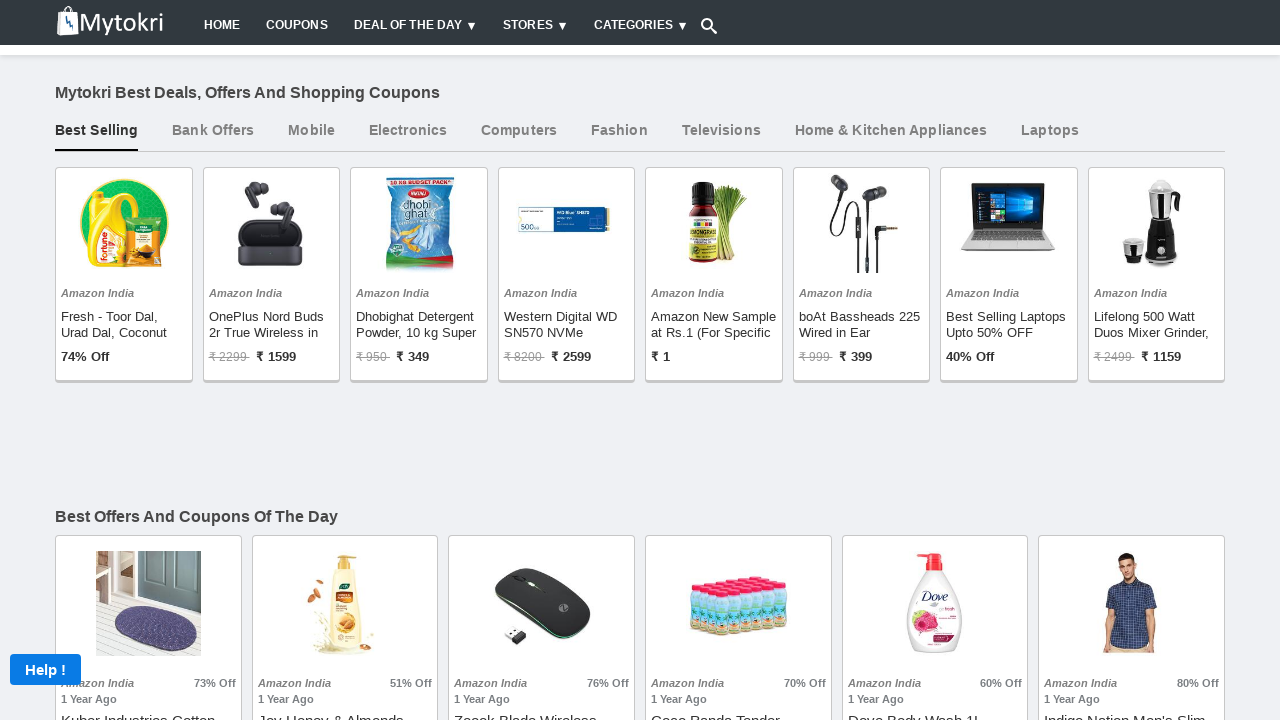

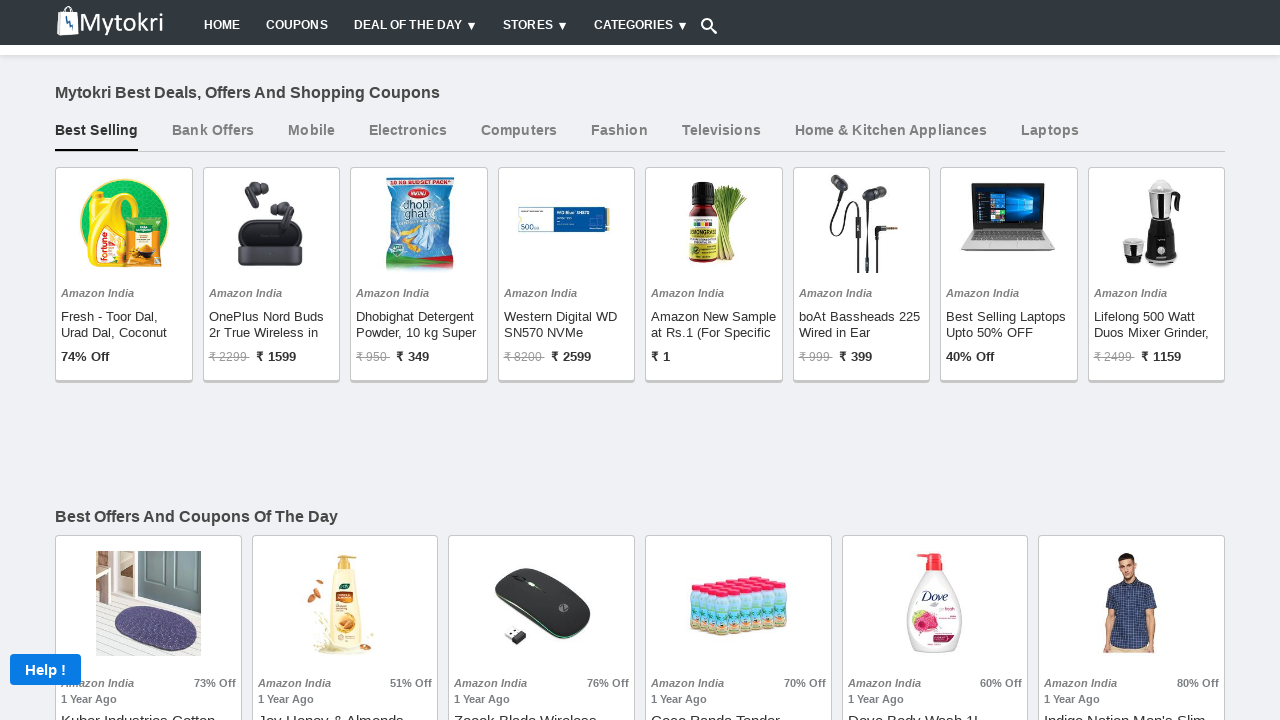